Tests interaction with a practice form by clicking on an experience option using relative locators

Starting URL: https://awesomeqa.com/practice.html

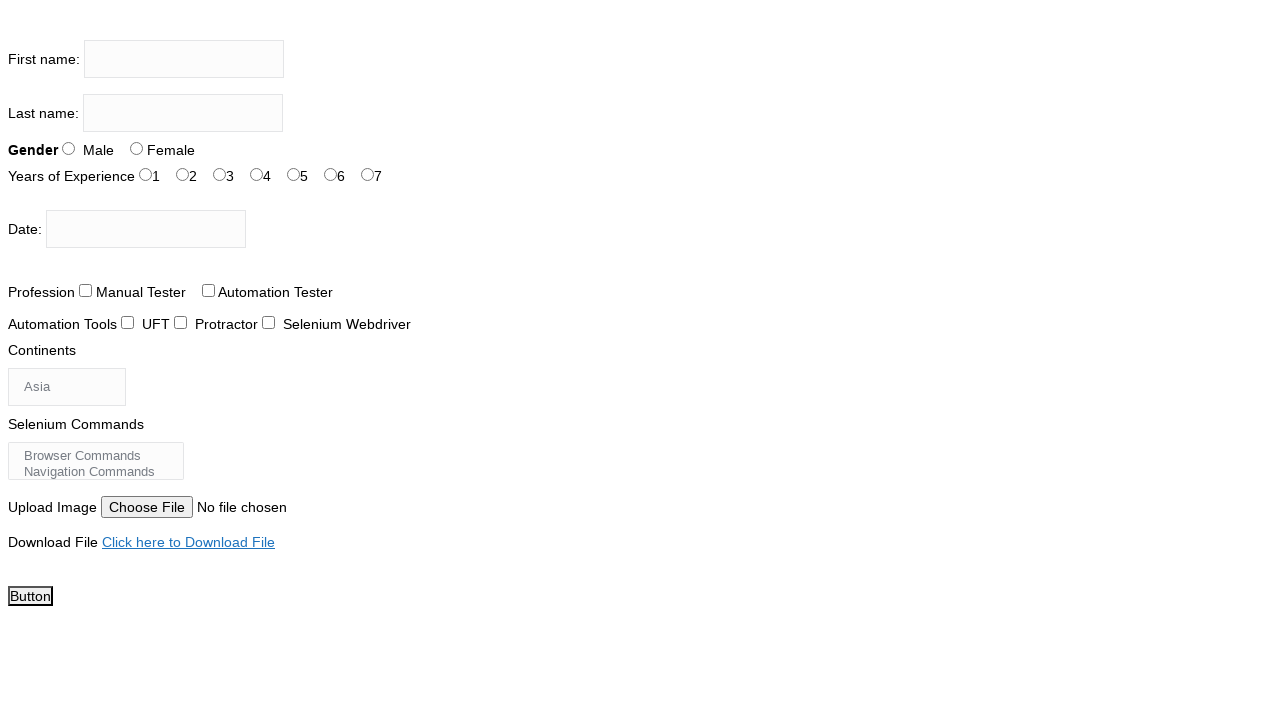

Navigated to practice form page
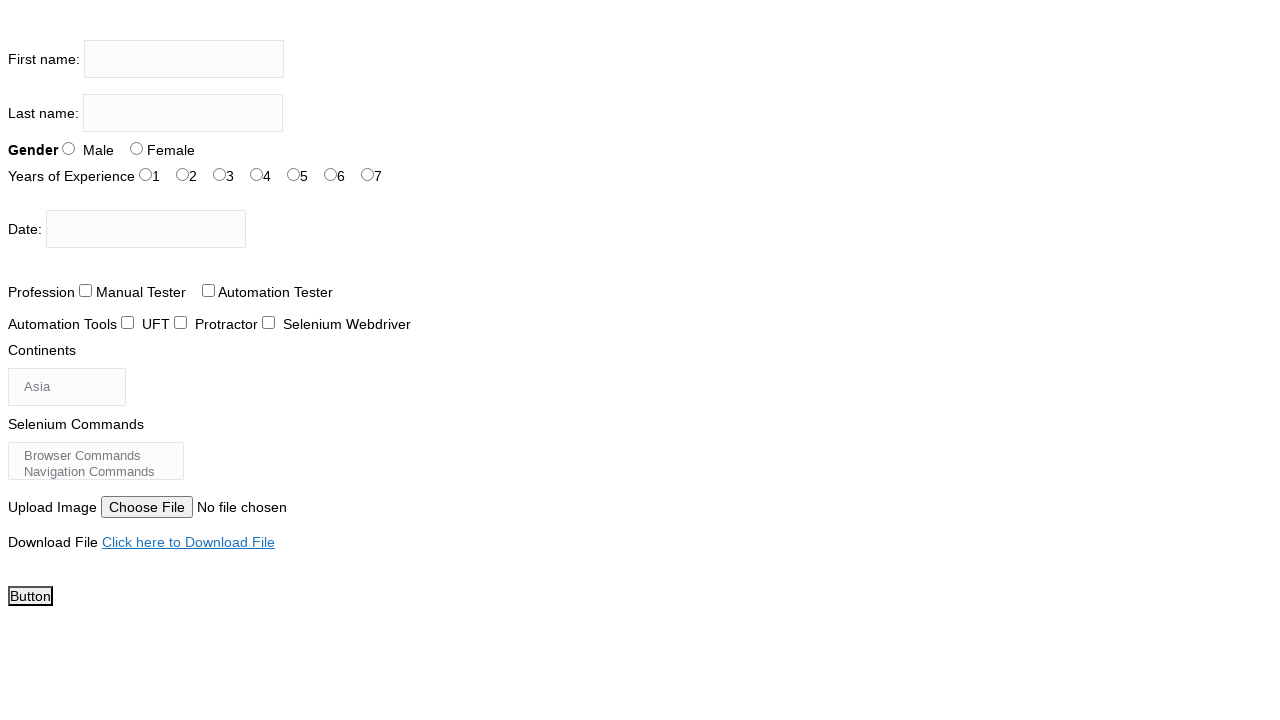

Clicked on 3 years experience option at (256, 174) on #exp-3
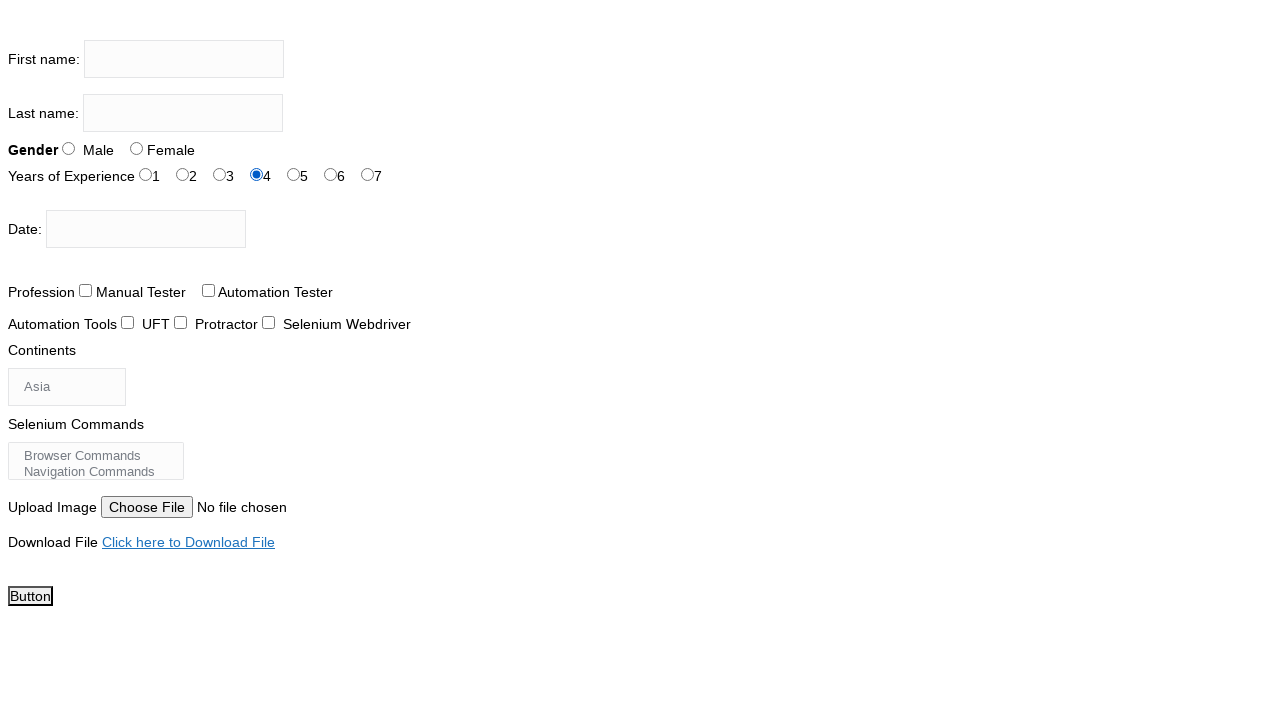

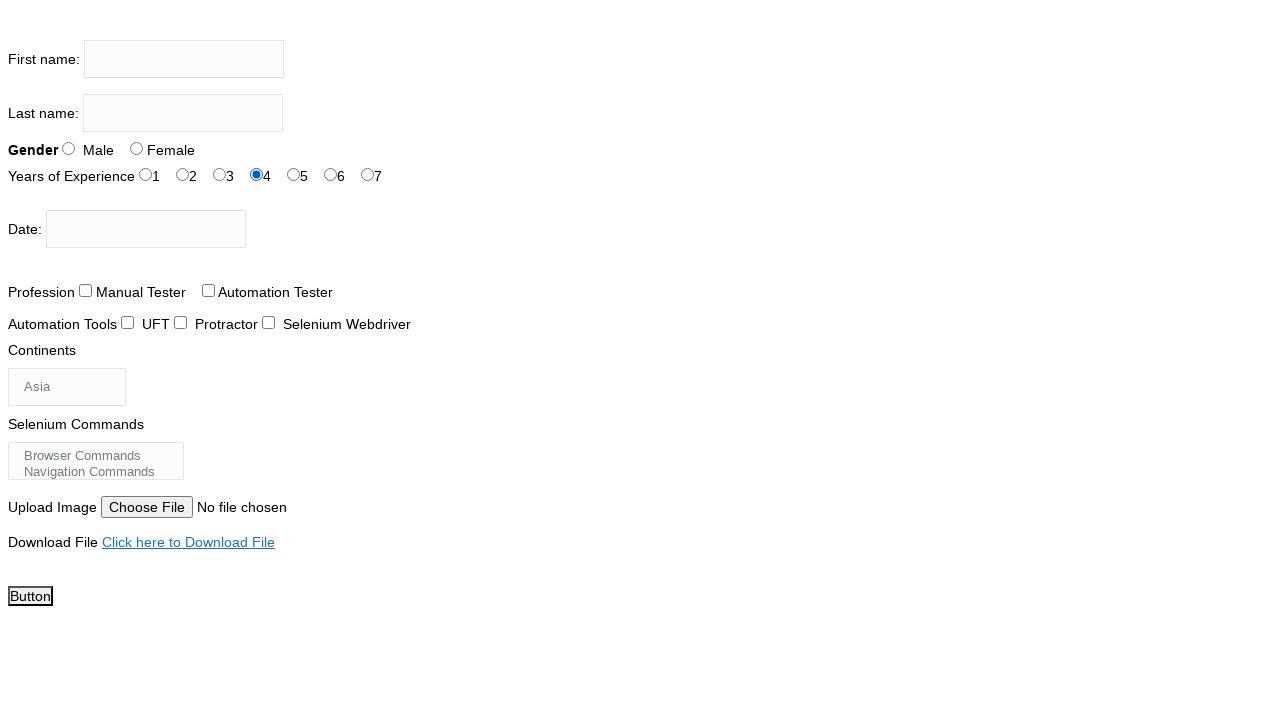